Tests file upload functionality by uploading a file to the upload form on the-internet.herokuapp.com

Starting URL: https://the-internet.herokuapp.com/upload

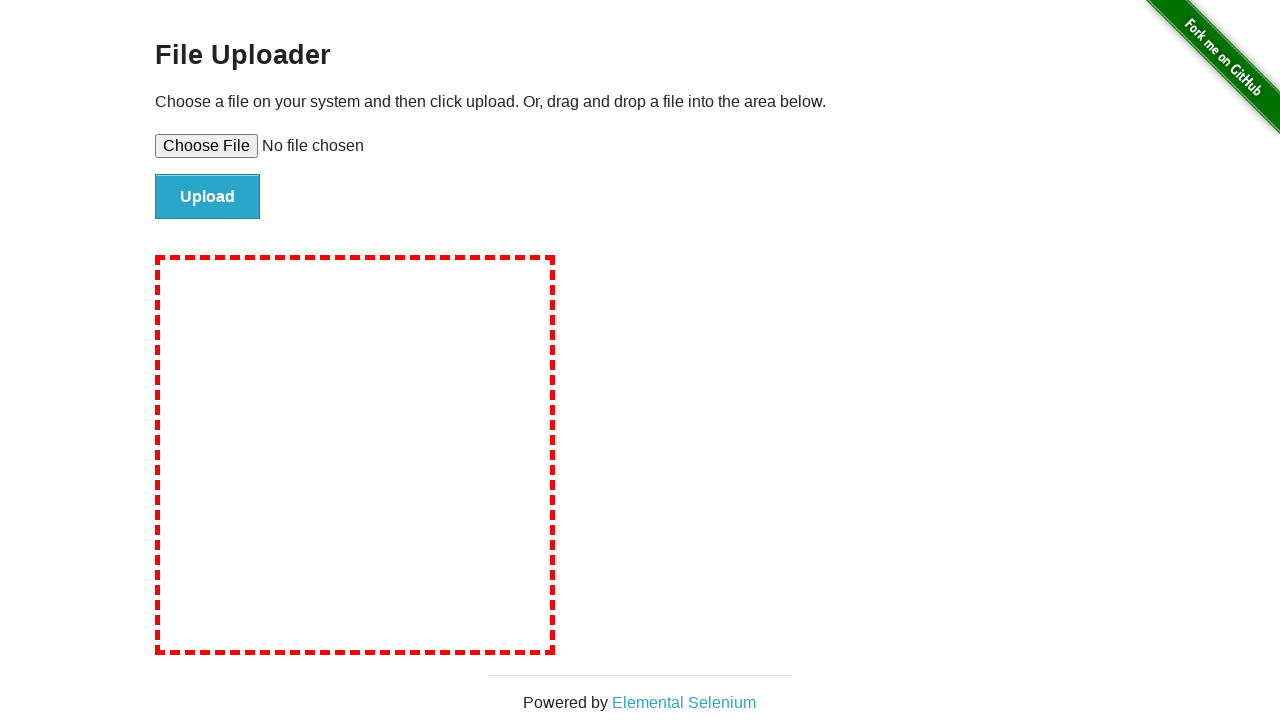

Created temporary test file for upload
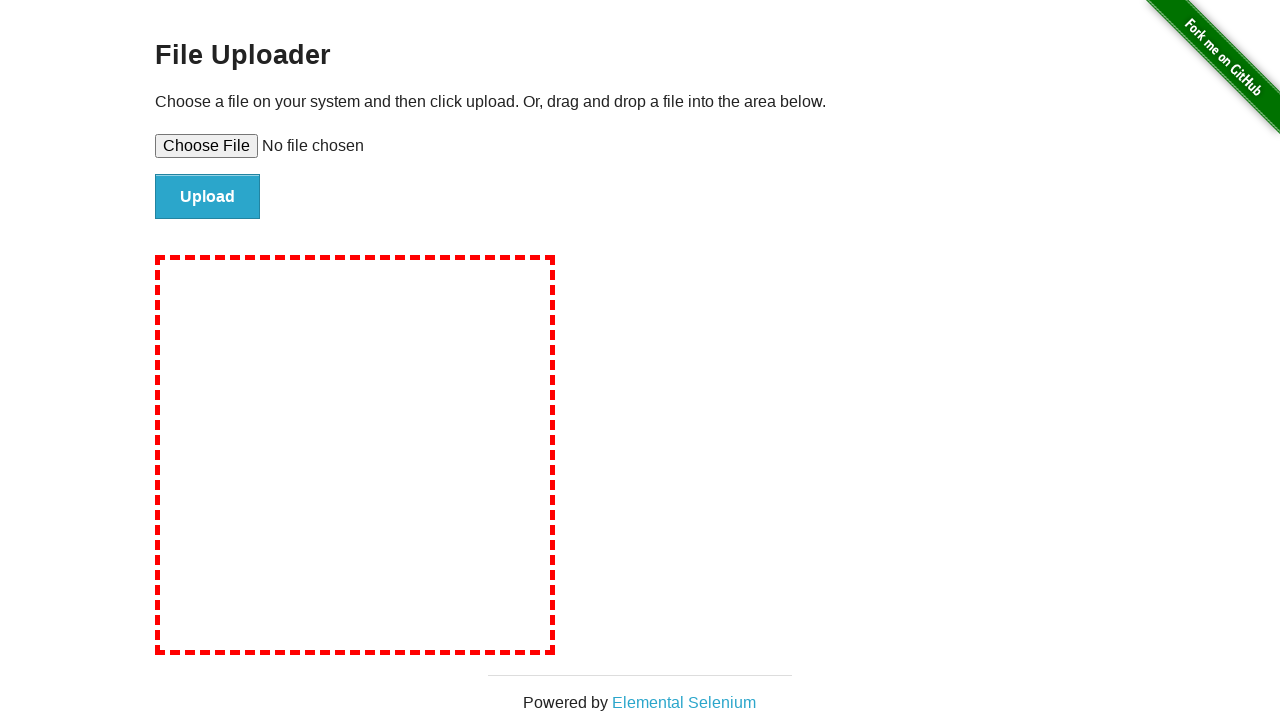

Selected test file in the file upload input
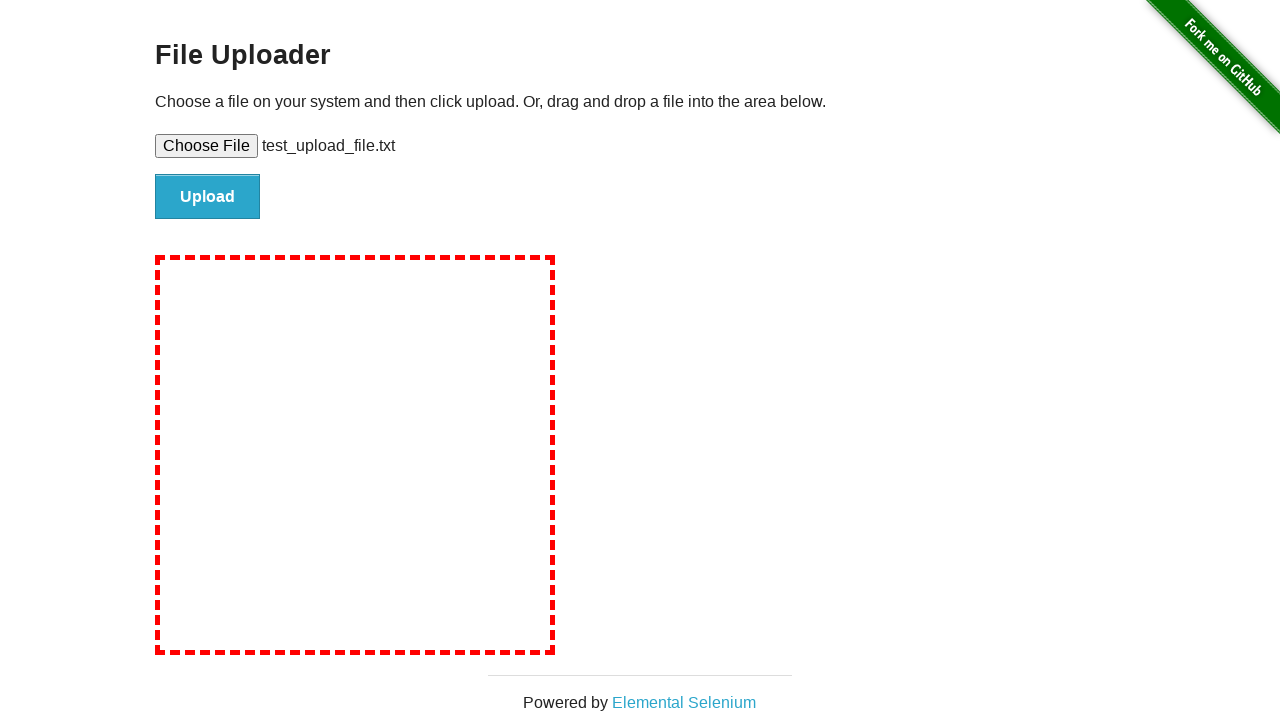

Clicked the upload button to submit the file at (208, 197) on #file-submit
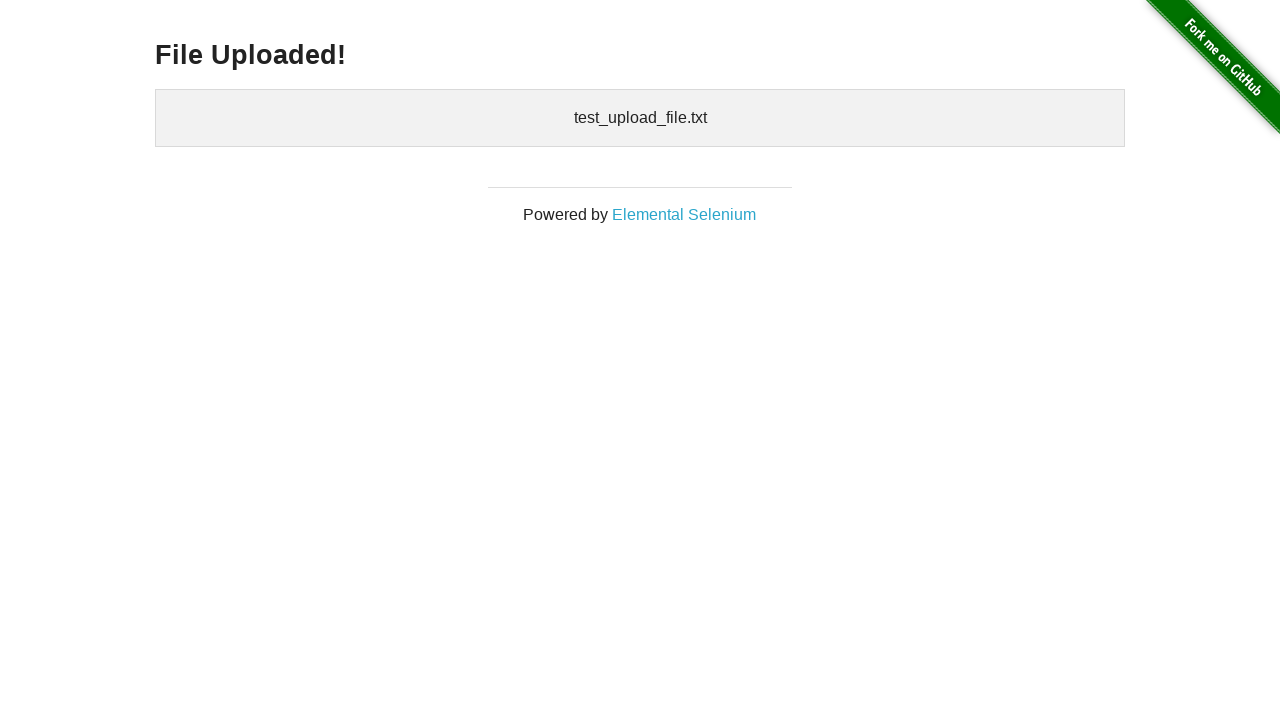

Upload confirmation page loaded with uploaded files displayed
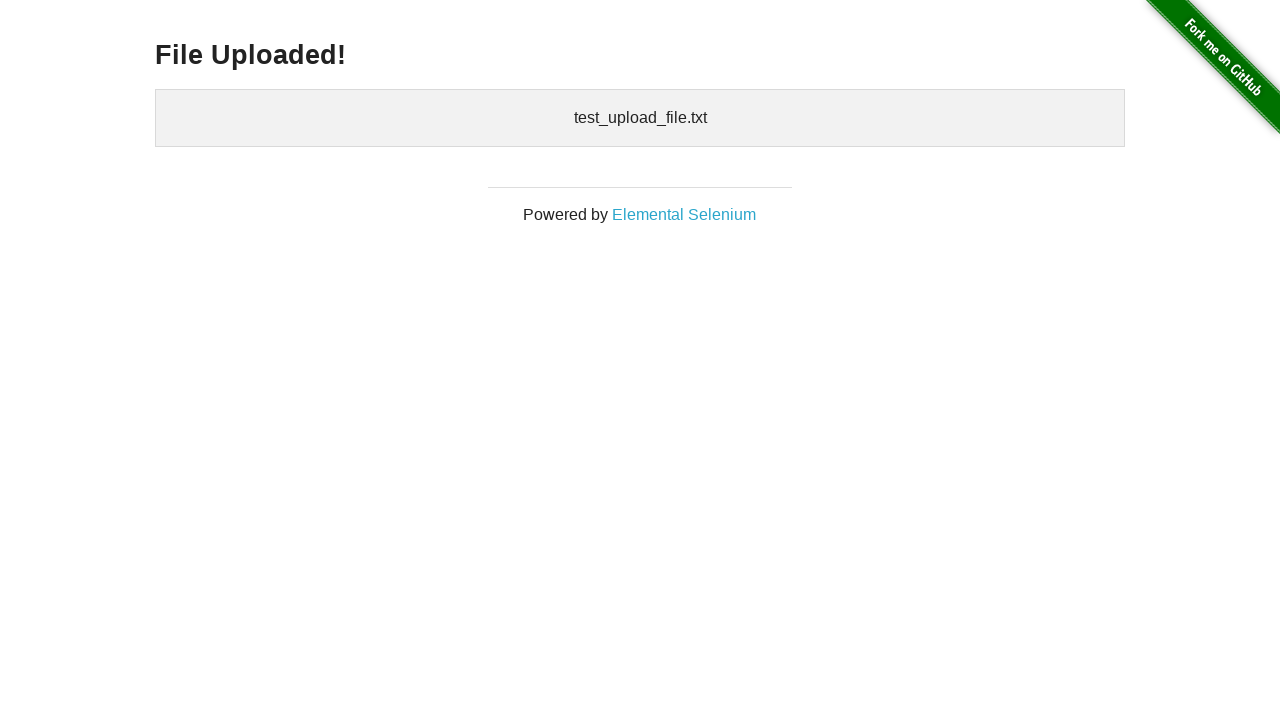

Cleaned up temporary test file
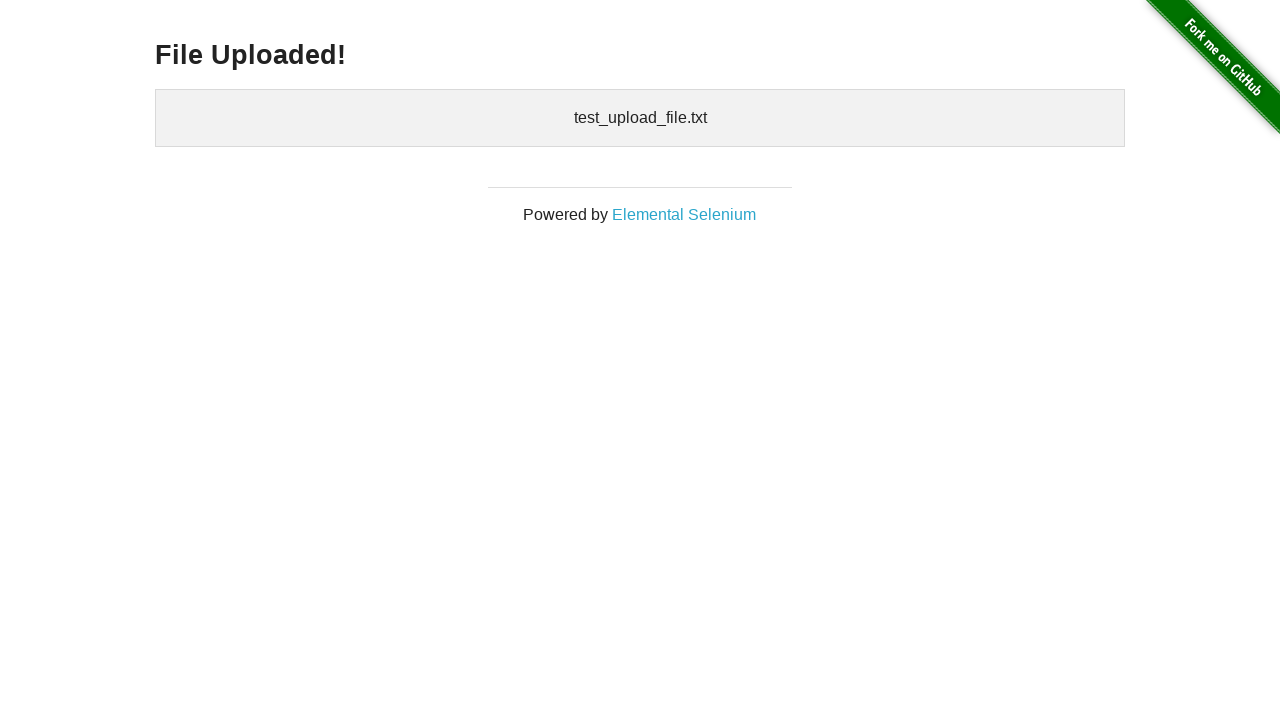

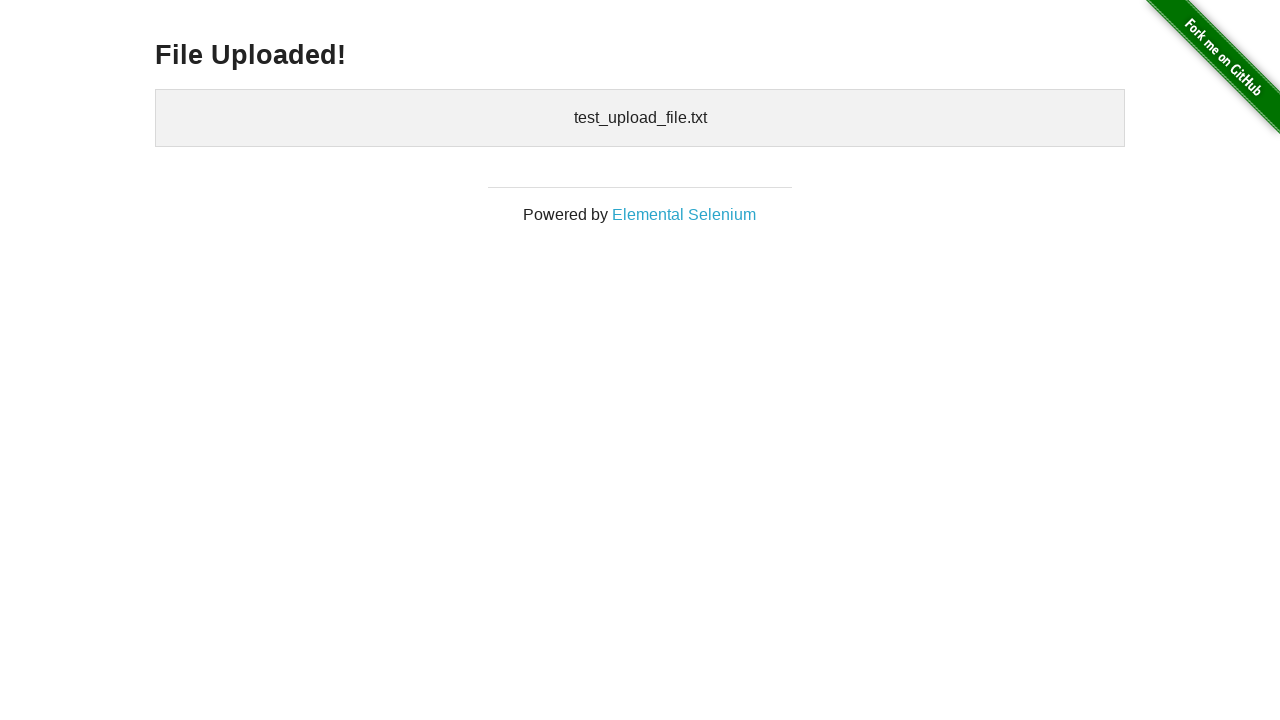